Tests that the Active filter hides completed tasks by adding two todos, completing one, filtering by Active, and verifying only the uncompleted task is shown

Starting URL: https://todomvc.com/examples/react/dist/

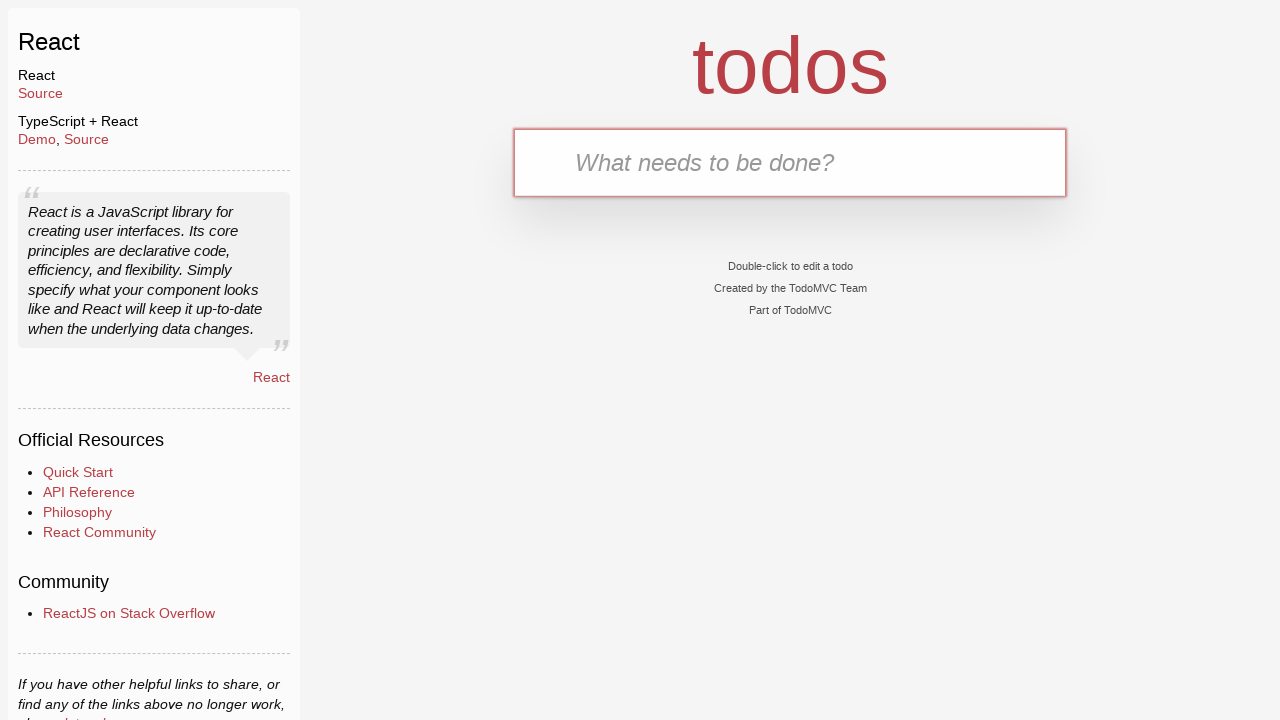

Filled new todo input with 'Feed The Cat' on .new-todo
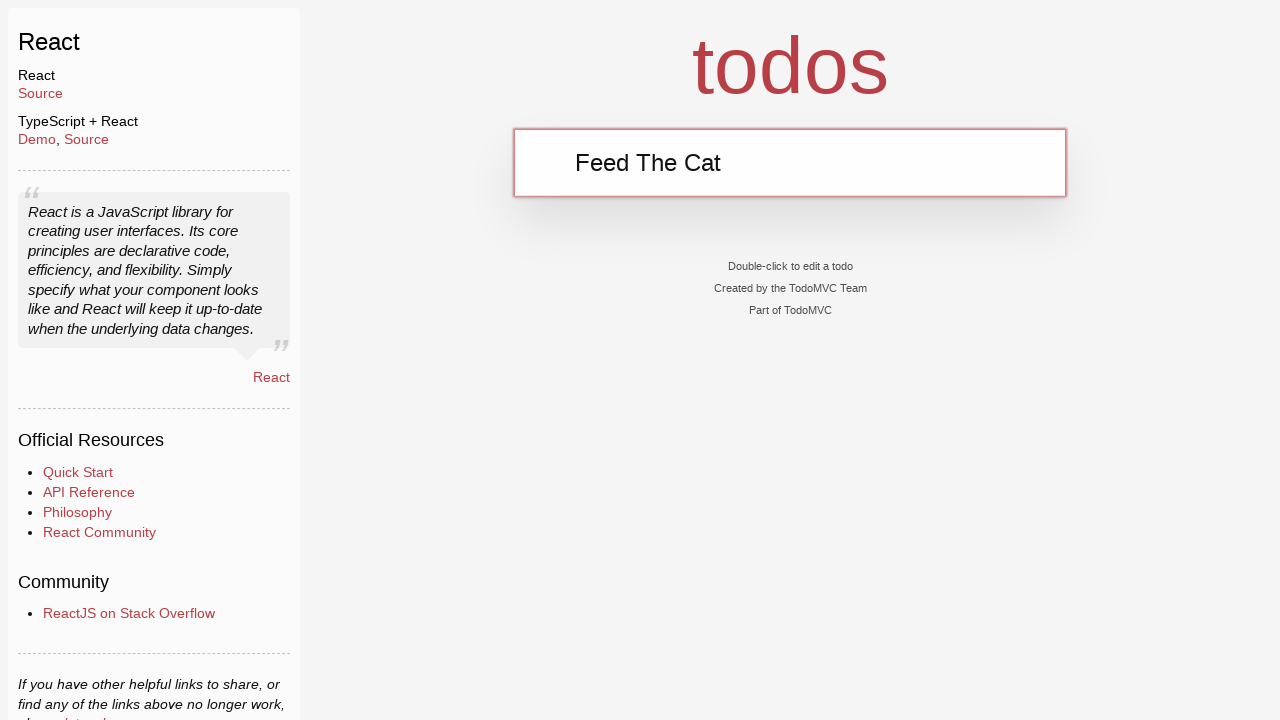

Pressed Enter to add first todo 'Feed The Cat' on .new-todo
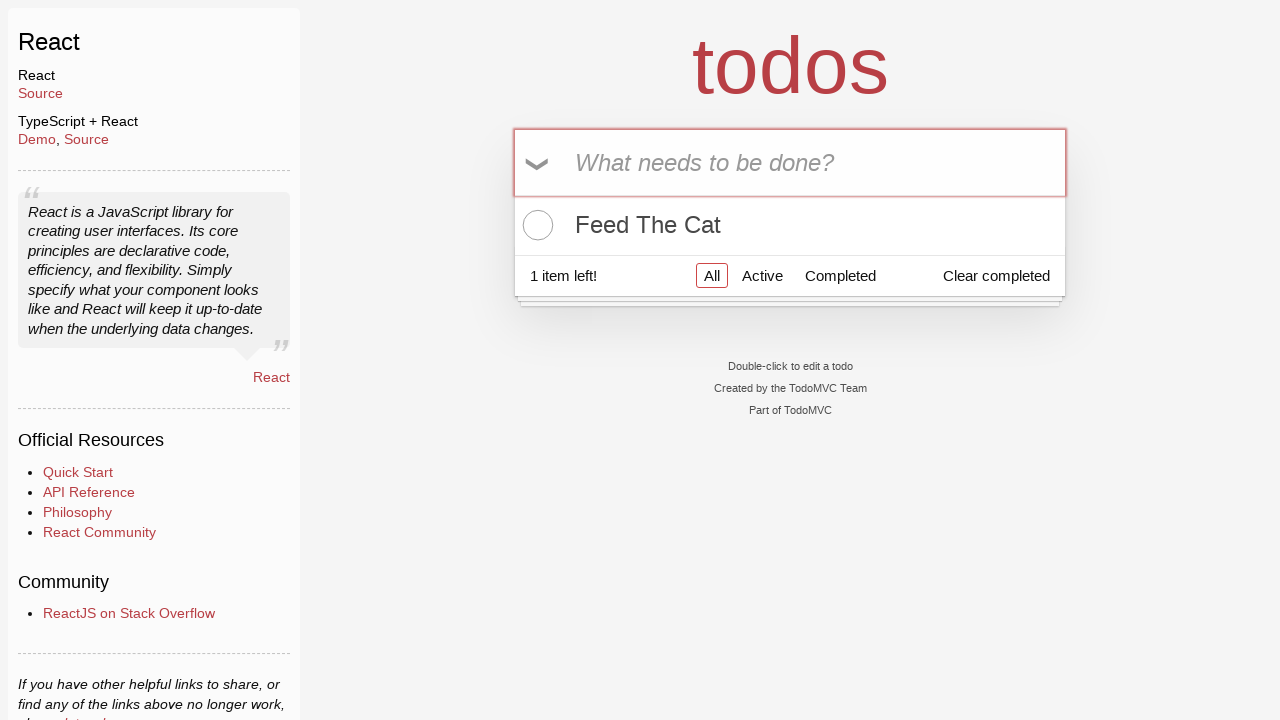

Filled new todo input with 'Walk the dog' on .new-todo
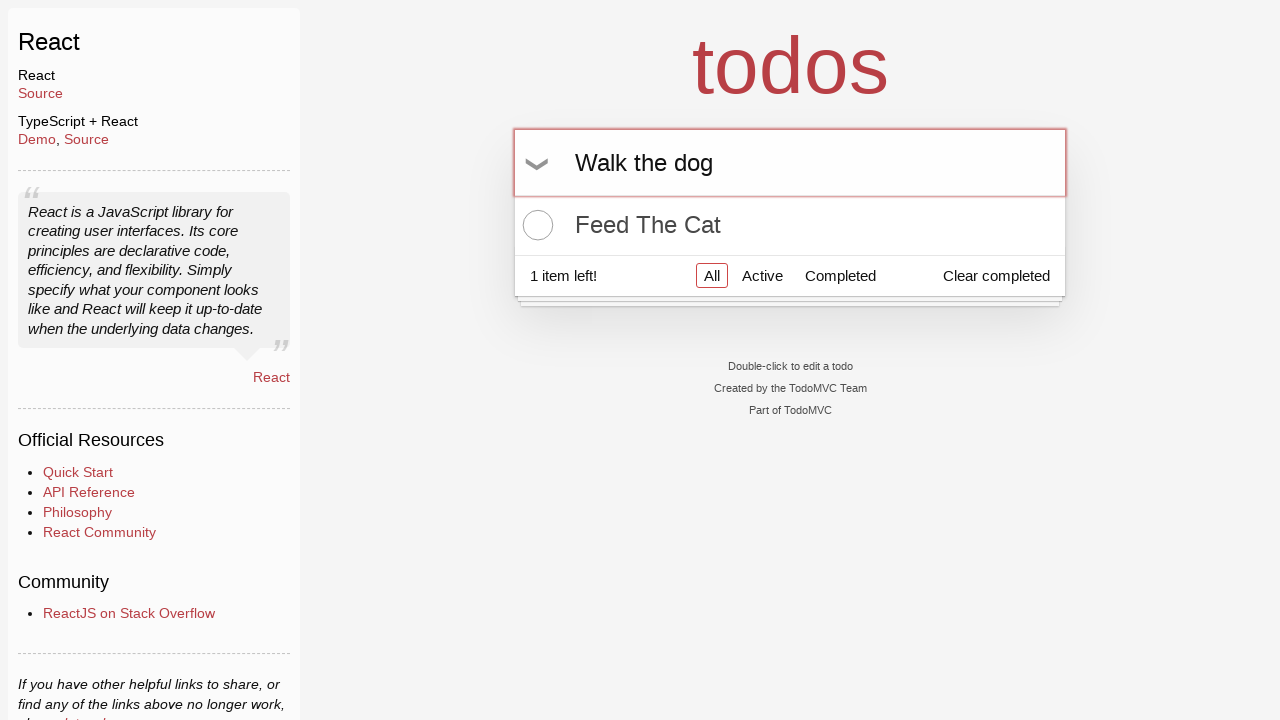

Pressed Enter to add second todo 'Walk the dog' on .new-todo
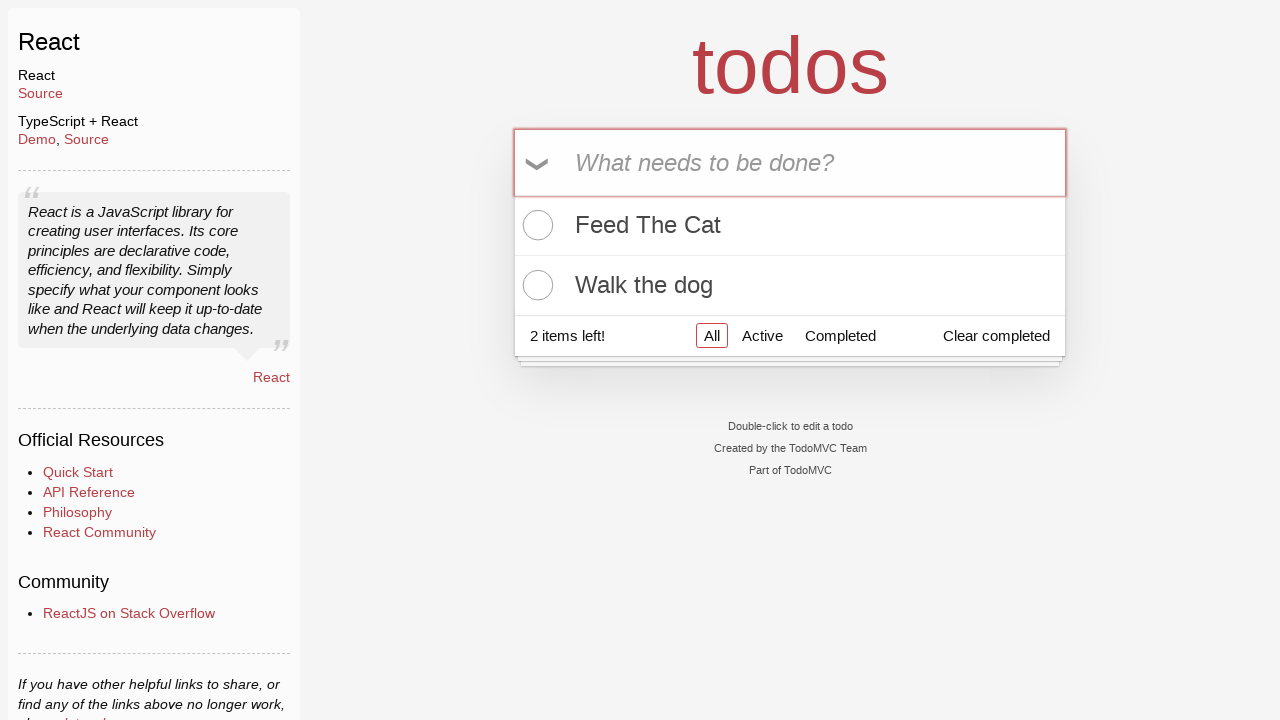

Clicked checkbox to mark 'Feed The Cat' as completed at (535, 225) on text=Feed The Cat >> xpath=../.. >> .toggle
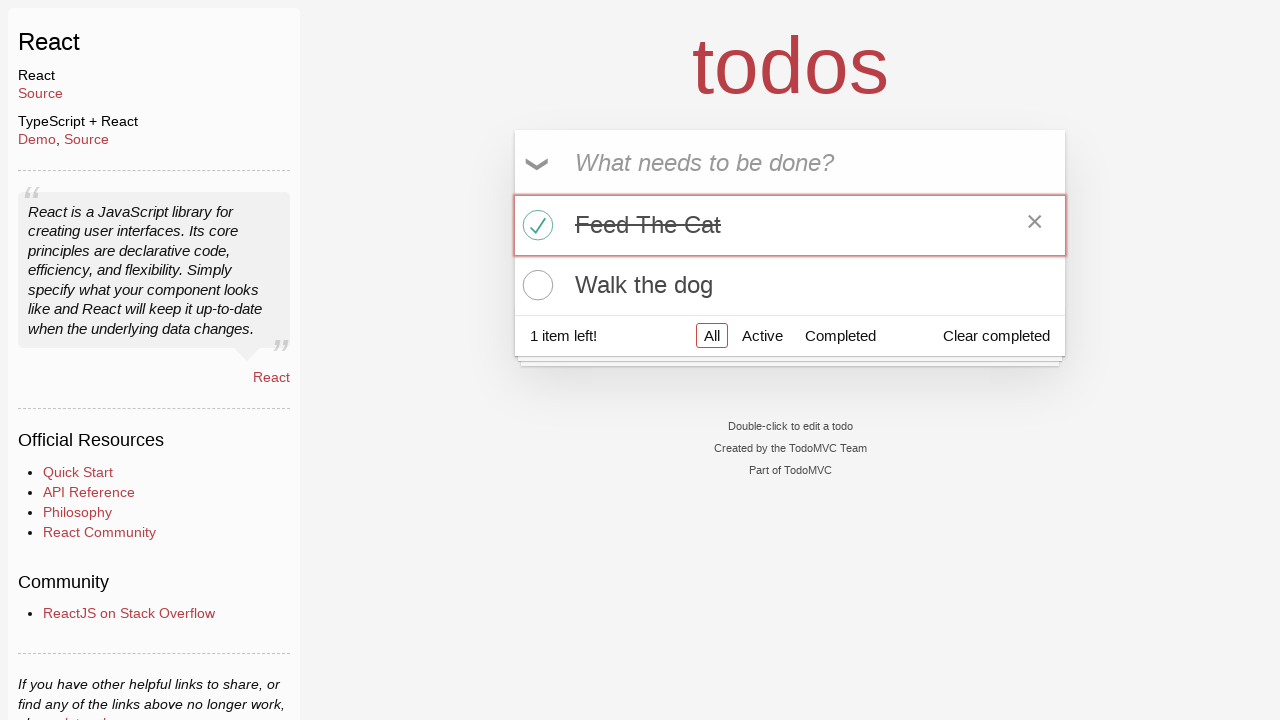

Clicked Active filter to show only incomplete tasks at (762, 335) on text=Active
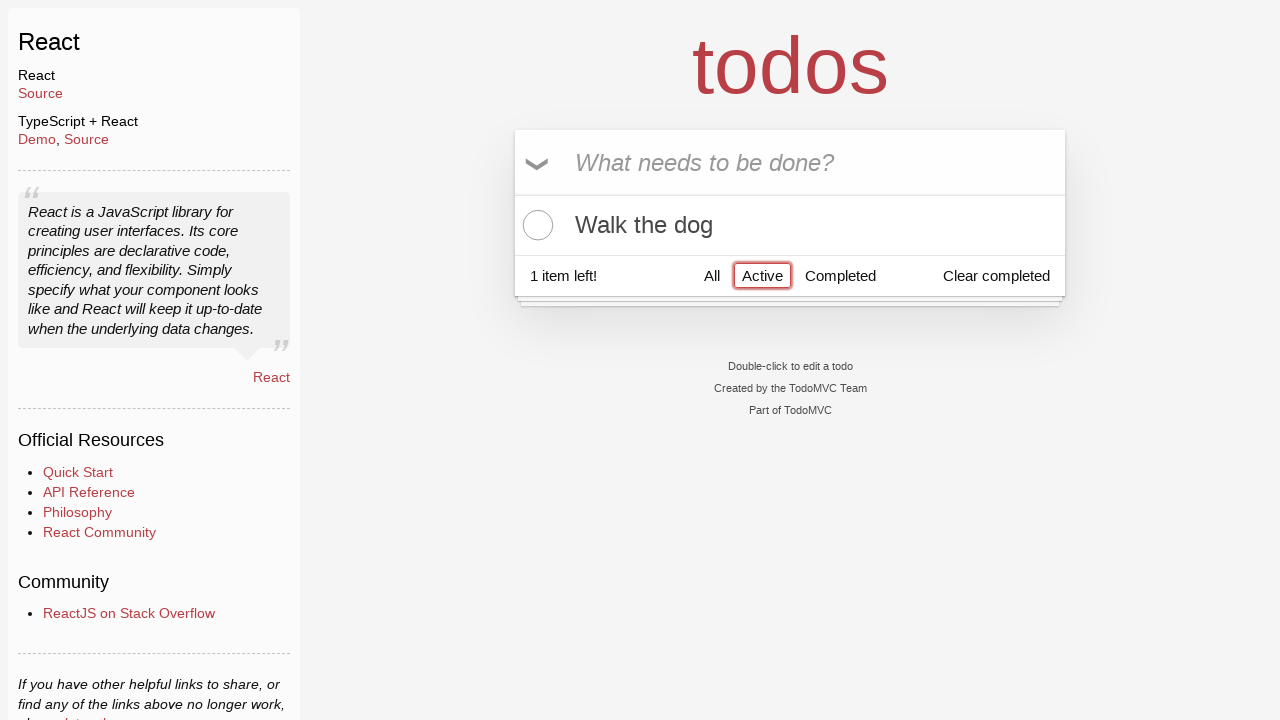

Verified that active tasks are displayed in the todo list
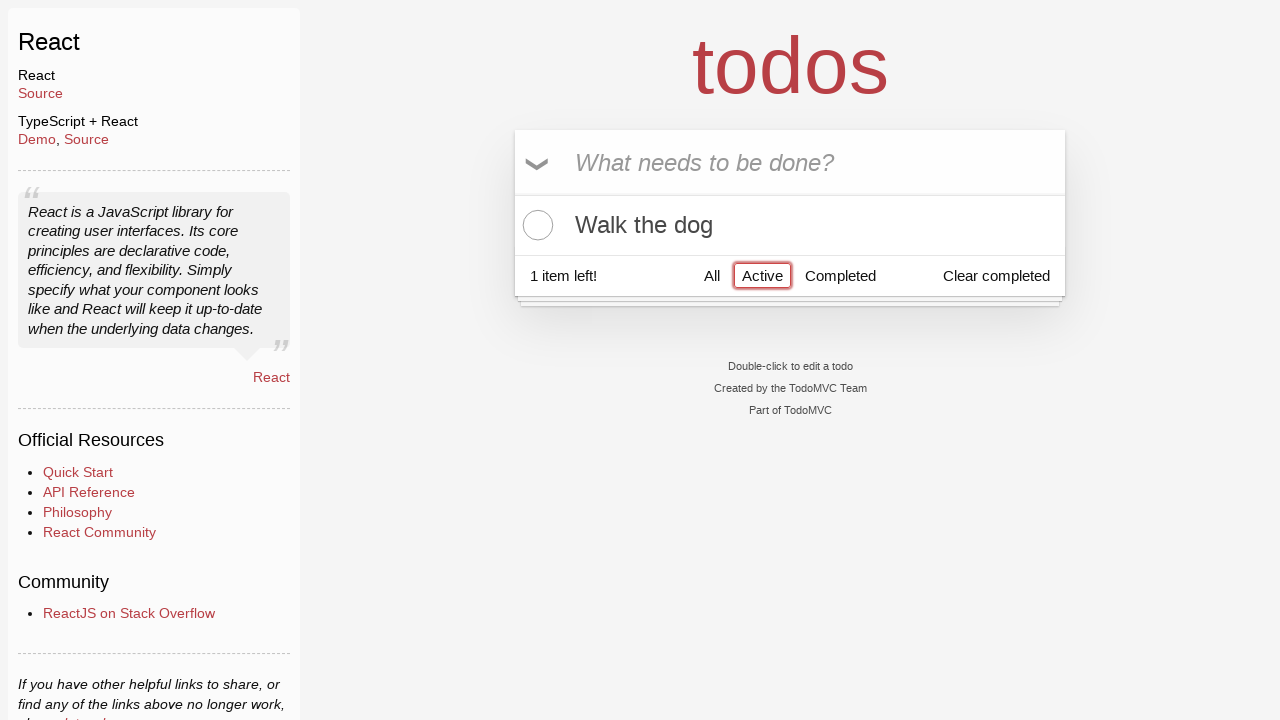

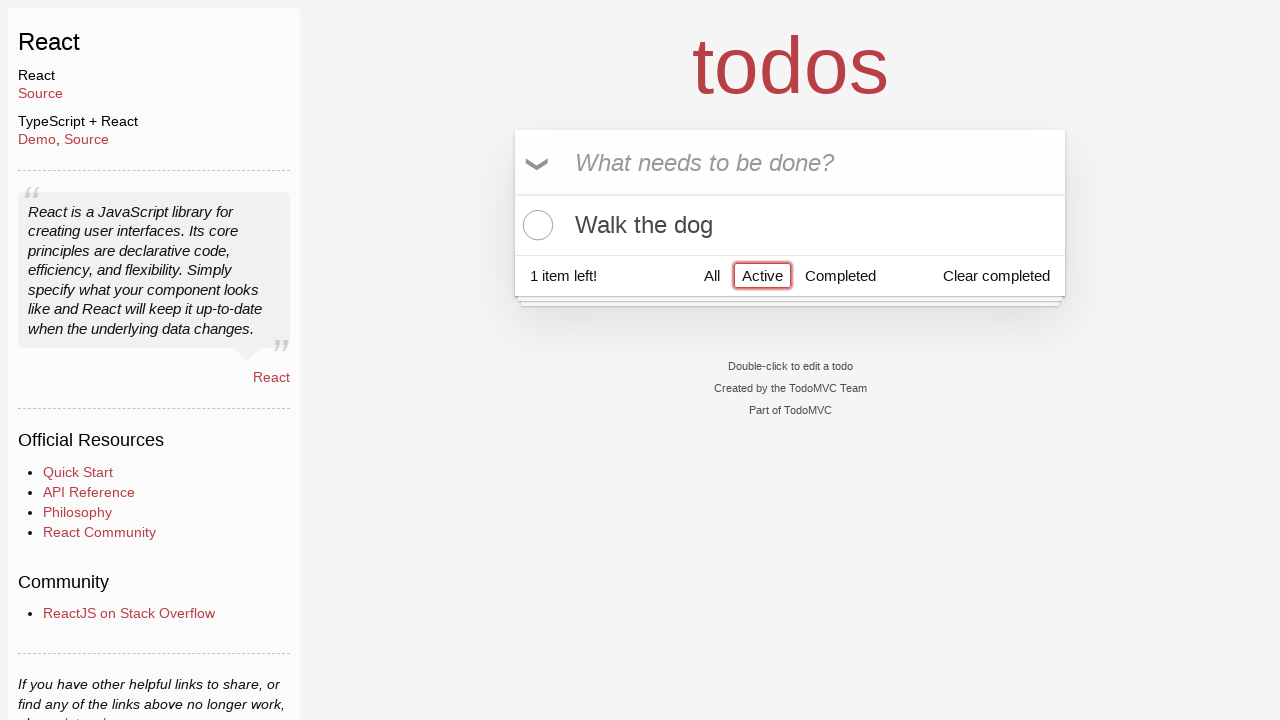